Tests radio button selection in the contact us section by selecting the 'Yes' radio button option

Starting URL: https://cbarnc.github.io/Group3-repo-projects/

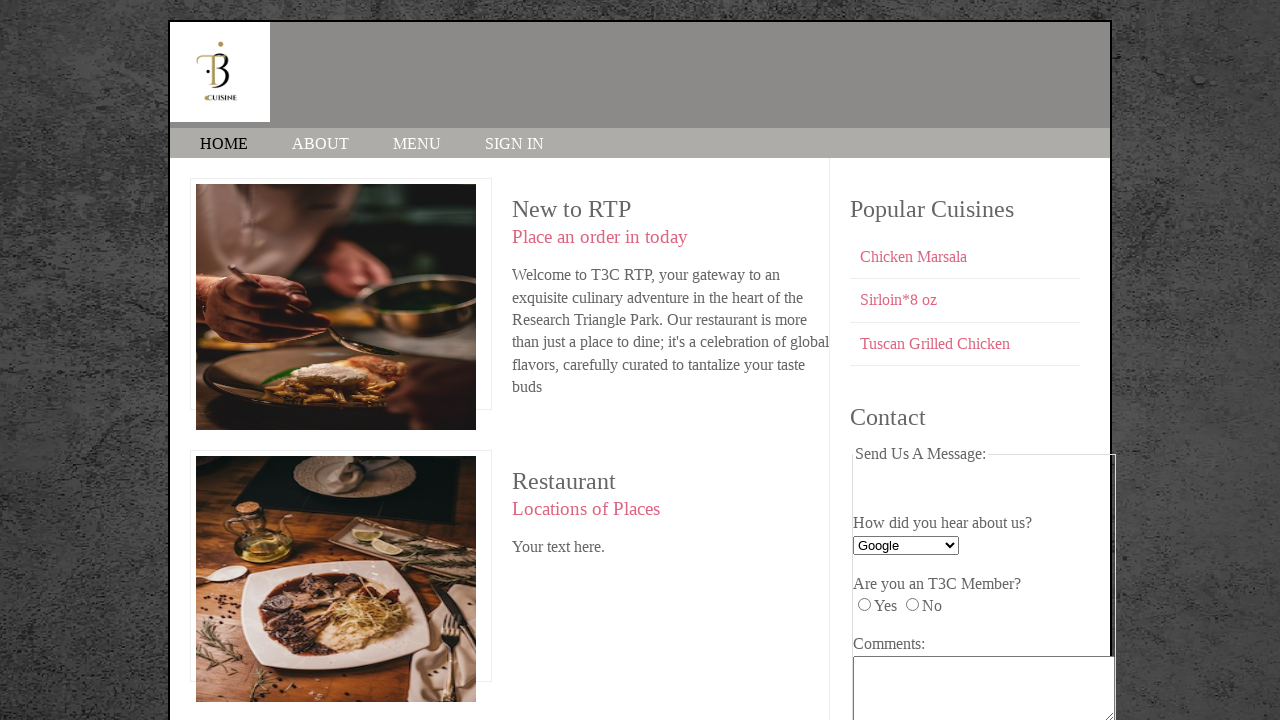

Navigated to Contact Us page
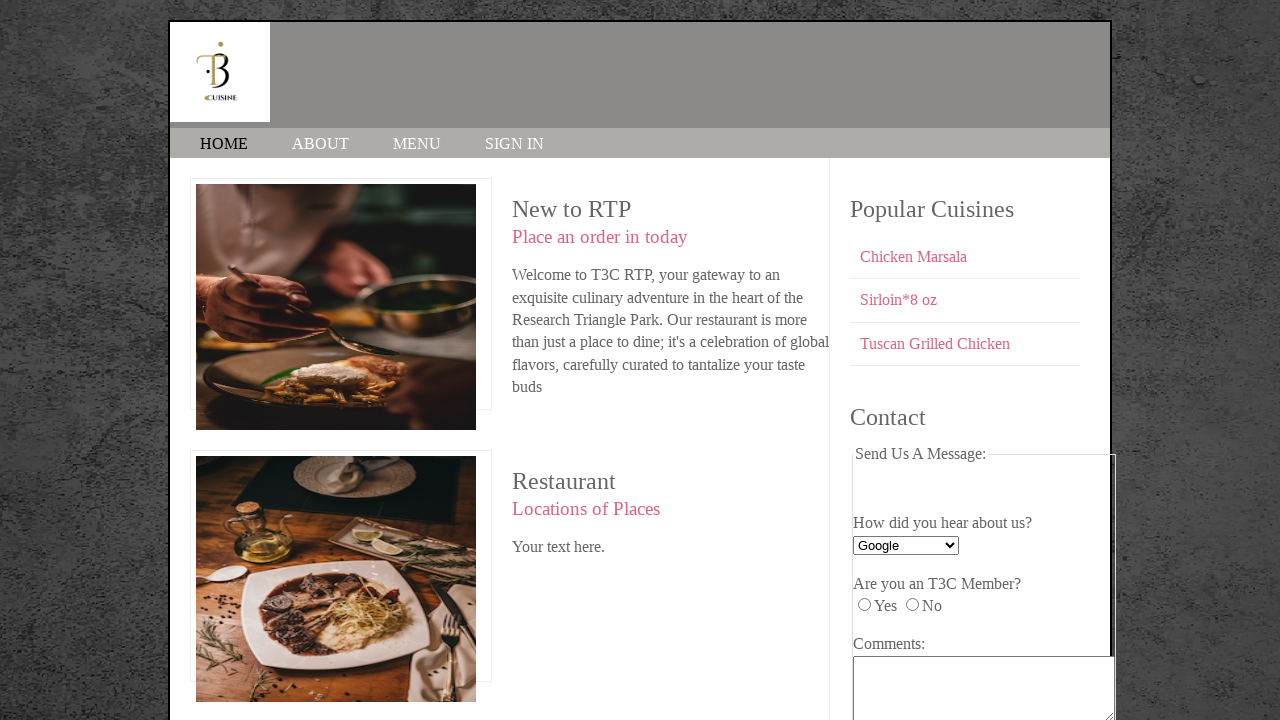

Clicked the 'Yes' radio button option in Contact Us section at (864, 605) on input[name='T3C_member'][value='yes']
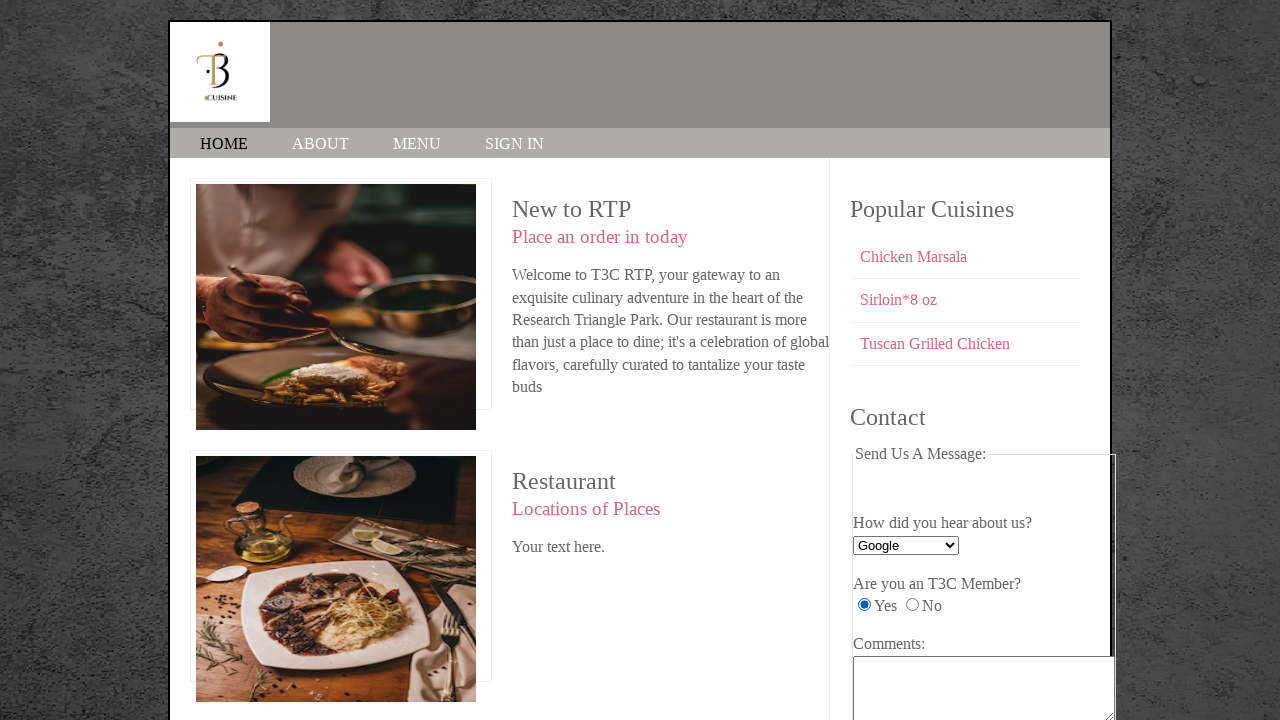

Verified that 'Yes' radio button is selected
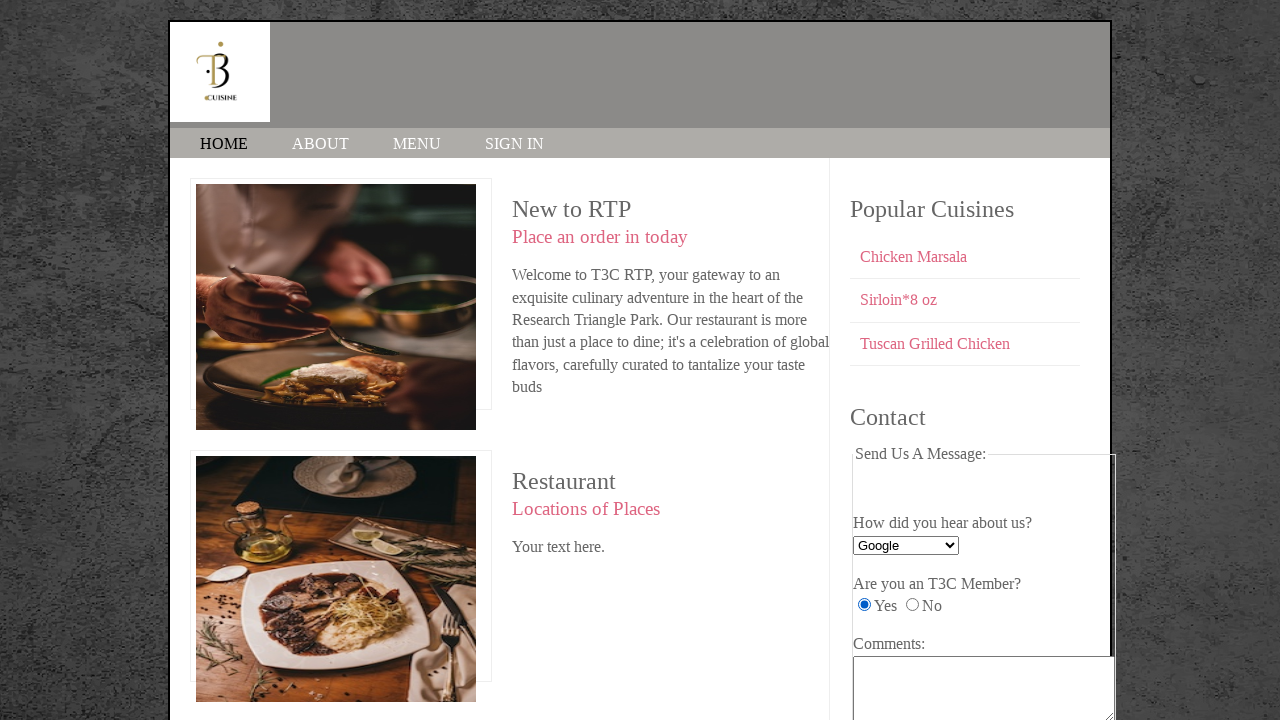

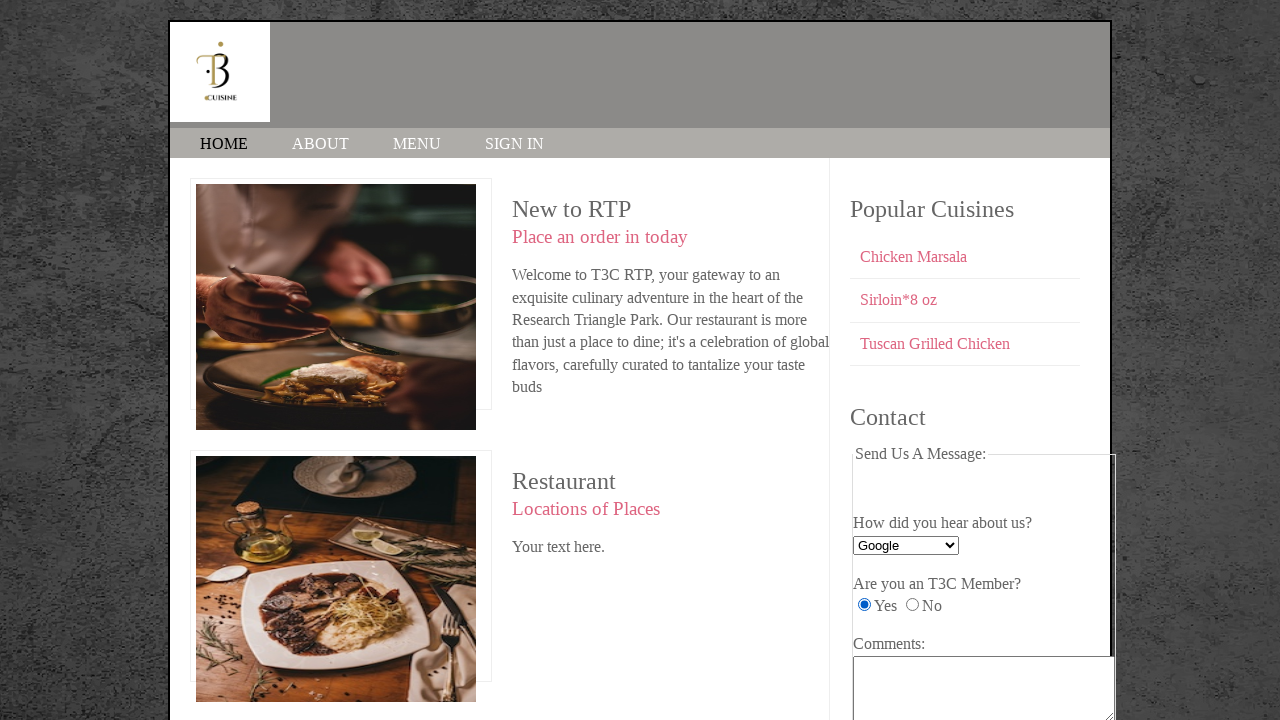